Navigates to Tech With Tim website, clicks on a Python-related link, and waits for tutorial content to load

Starting URL: https://techwithtim.net

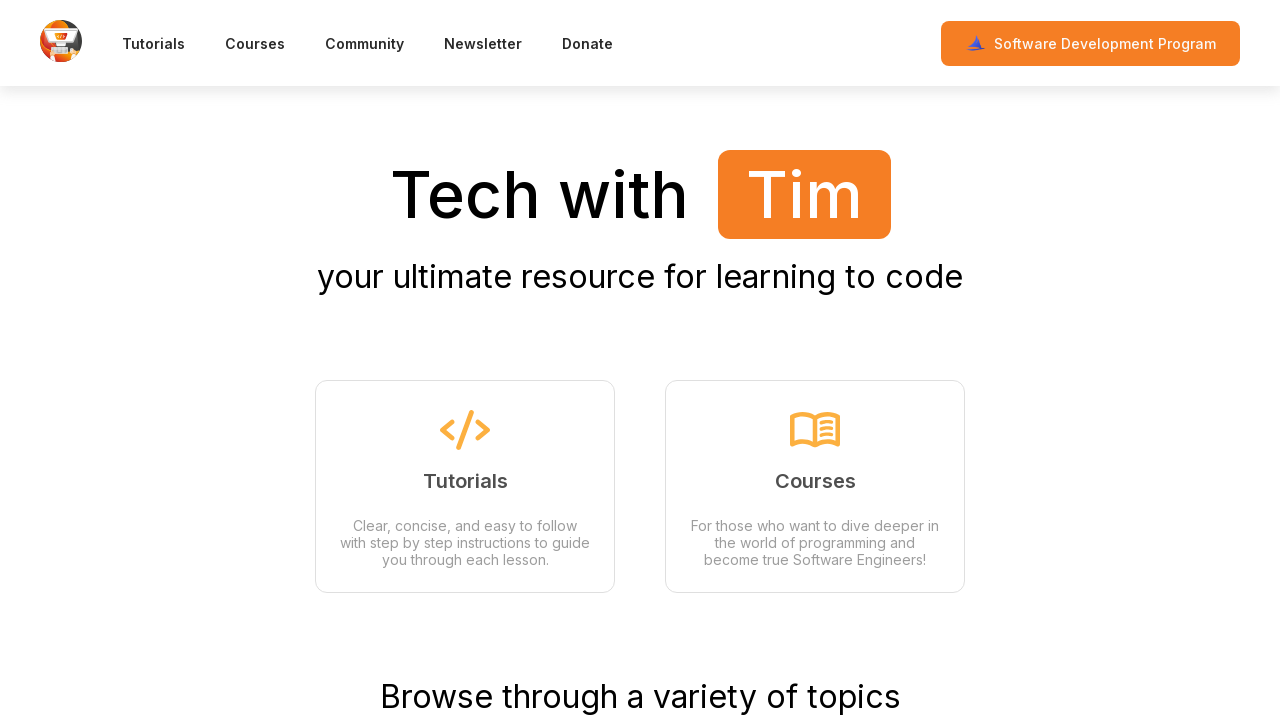

Navigated to Tech With Tim website
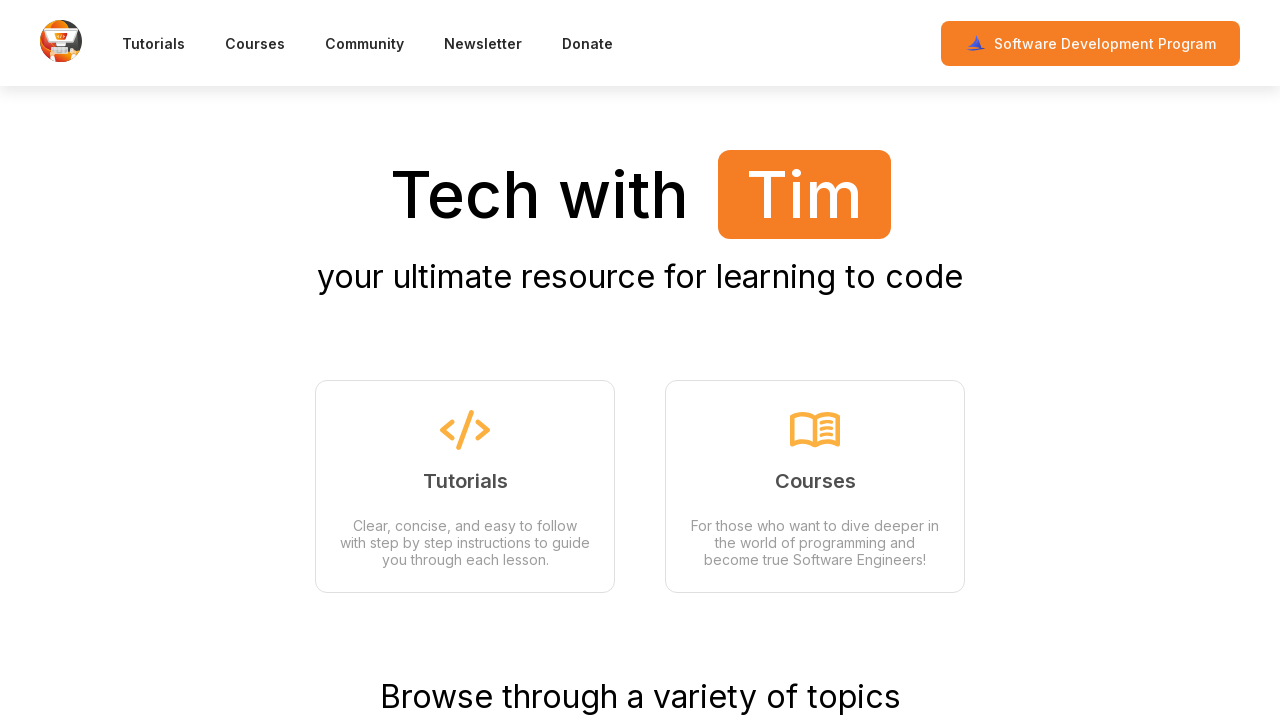

Clicked on Python-related link at (238, 360) on a:has-text('Python')
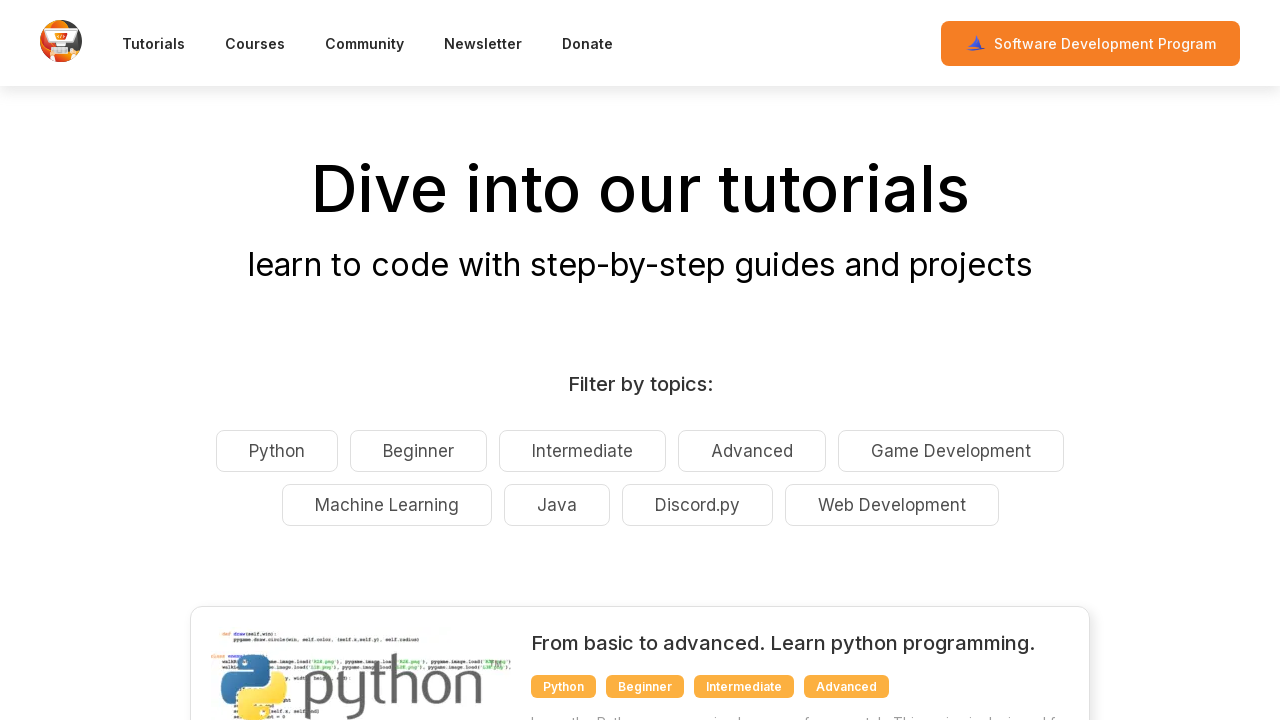

Tutorials list loaded
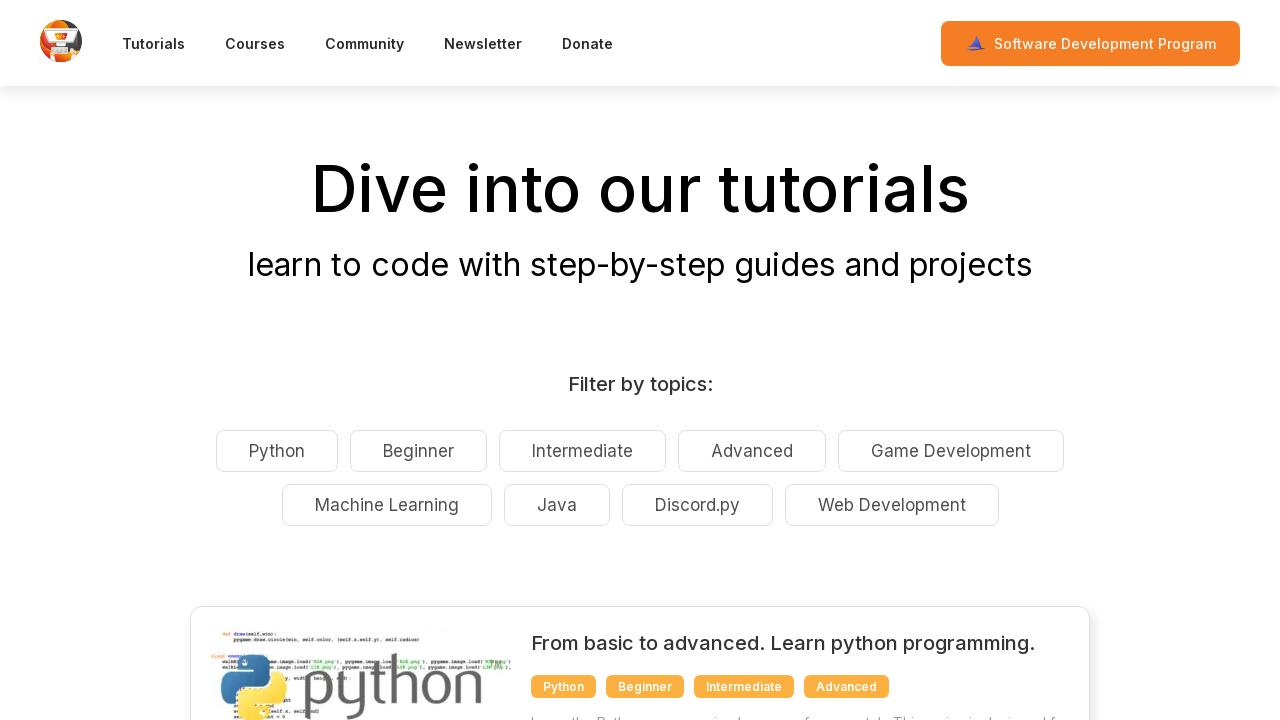

Tutorial cards are now visible
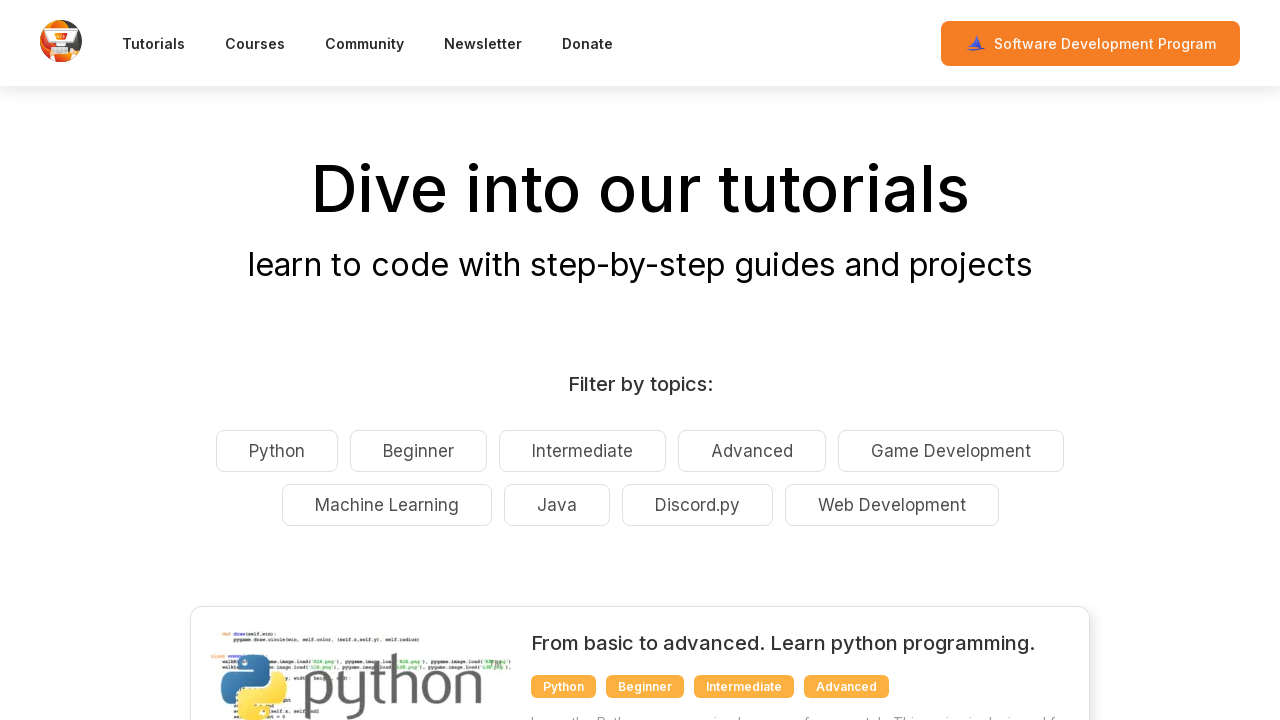

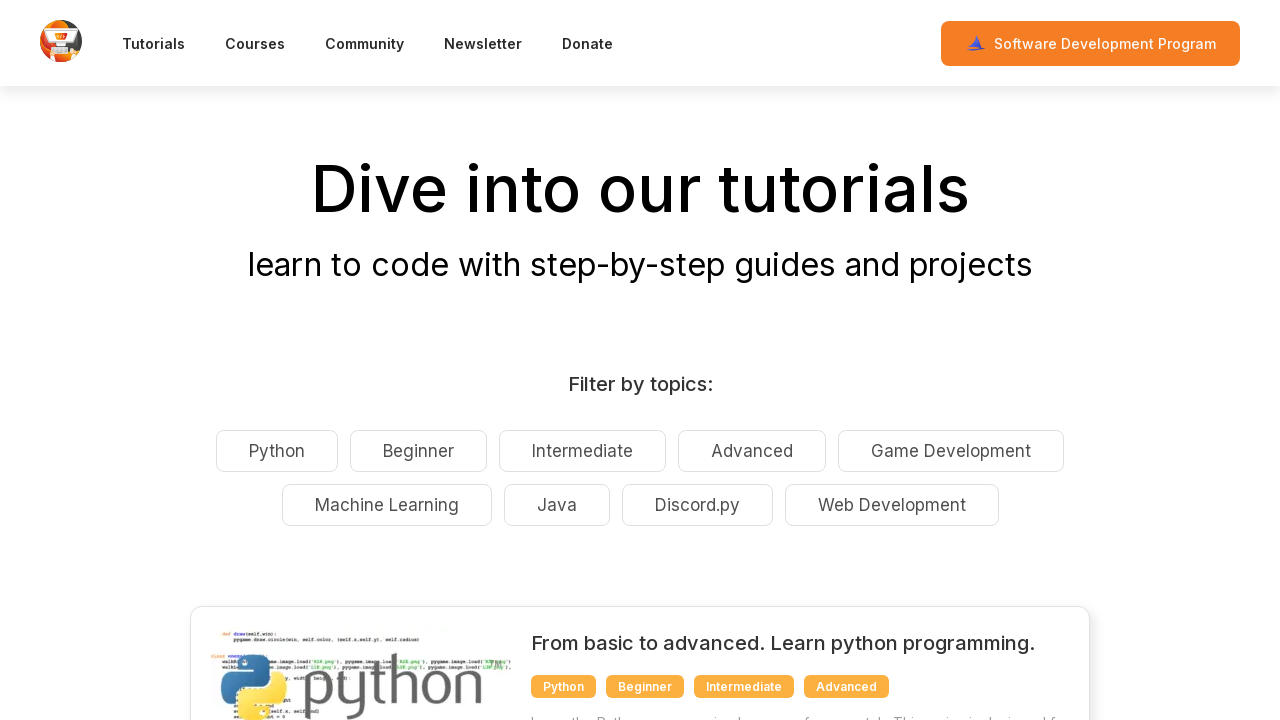